Opens the IT Akademy website and verifies it loads successfully

Starting URL: https://www.it-akademy.fr

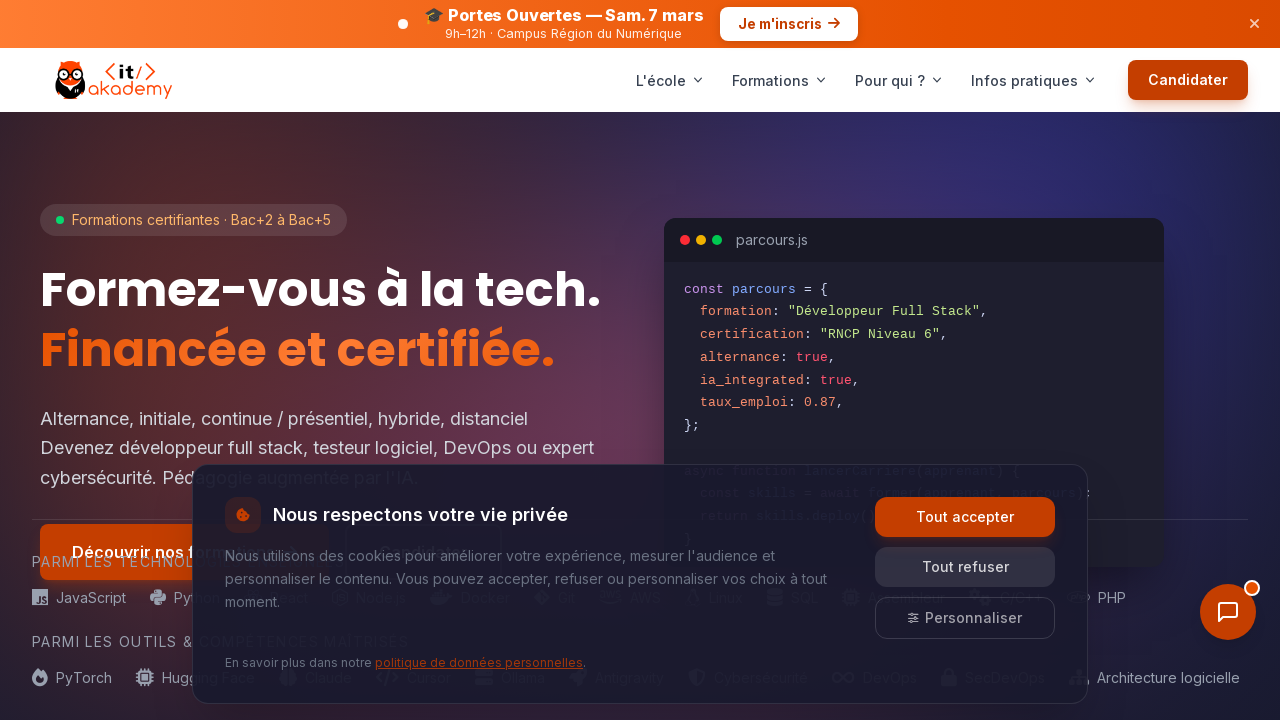

Waited for DOM content to load on IT Akademy website
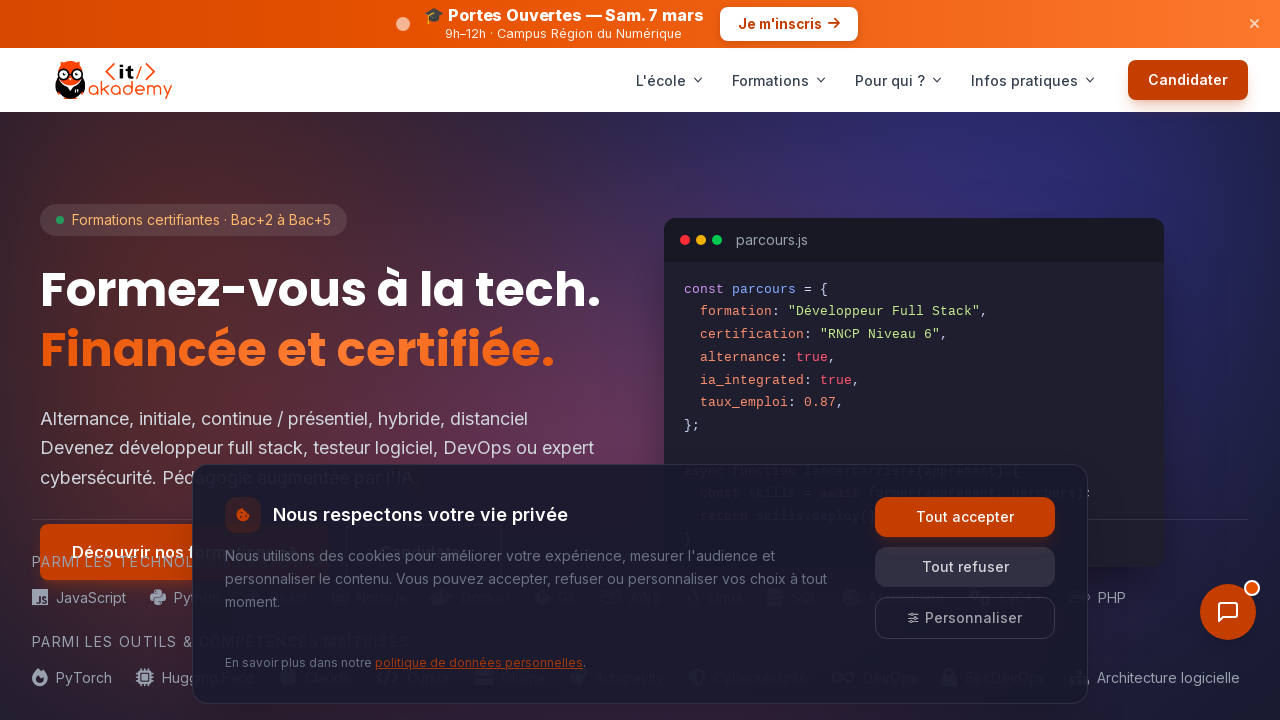

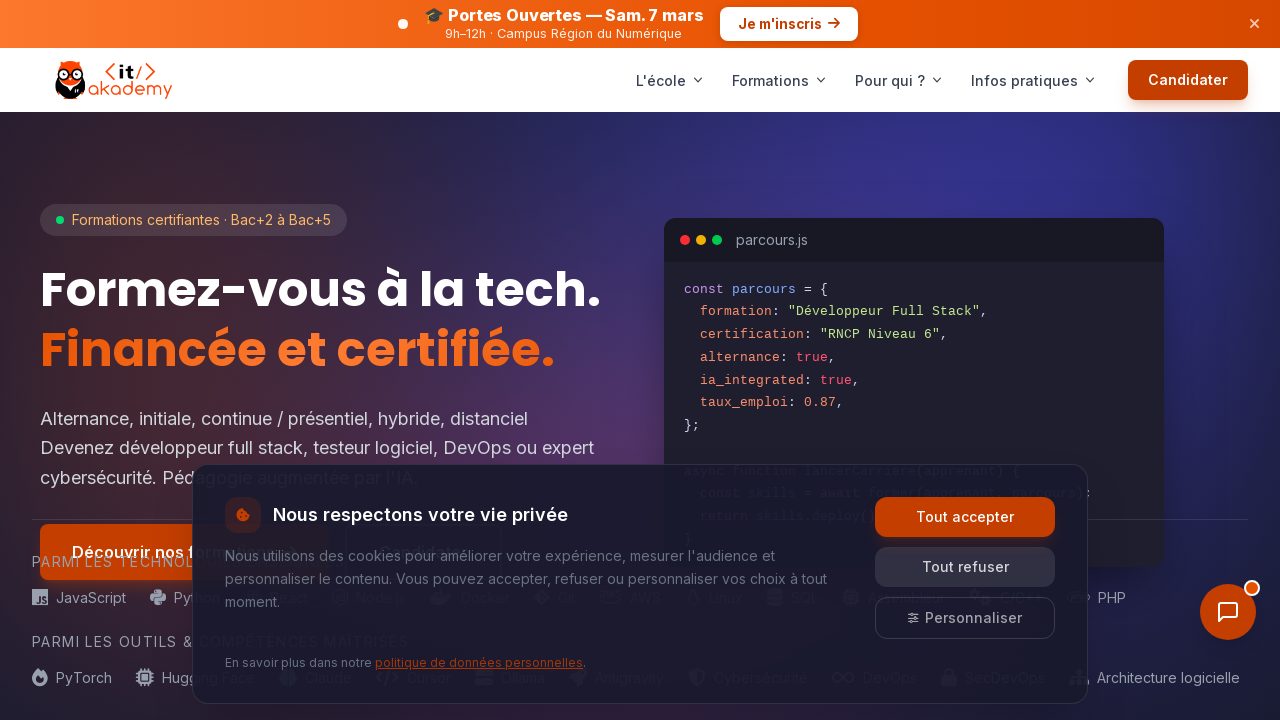